Tests drag and drop functionality by dragging an element and dropping it onto a target element

Starting URL: https://jqueryui.com/droppable/

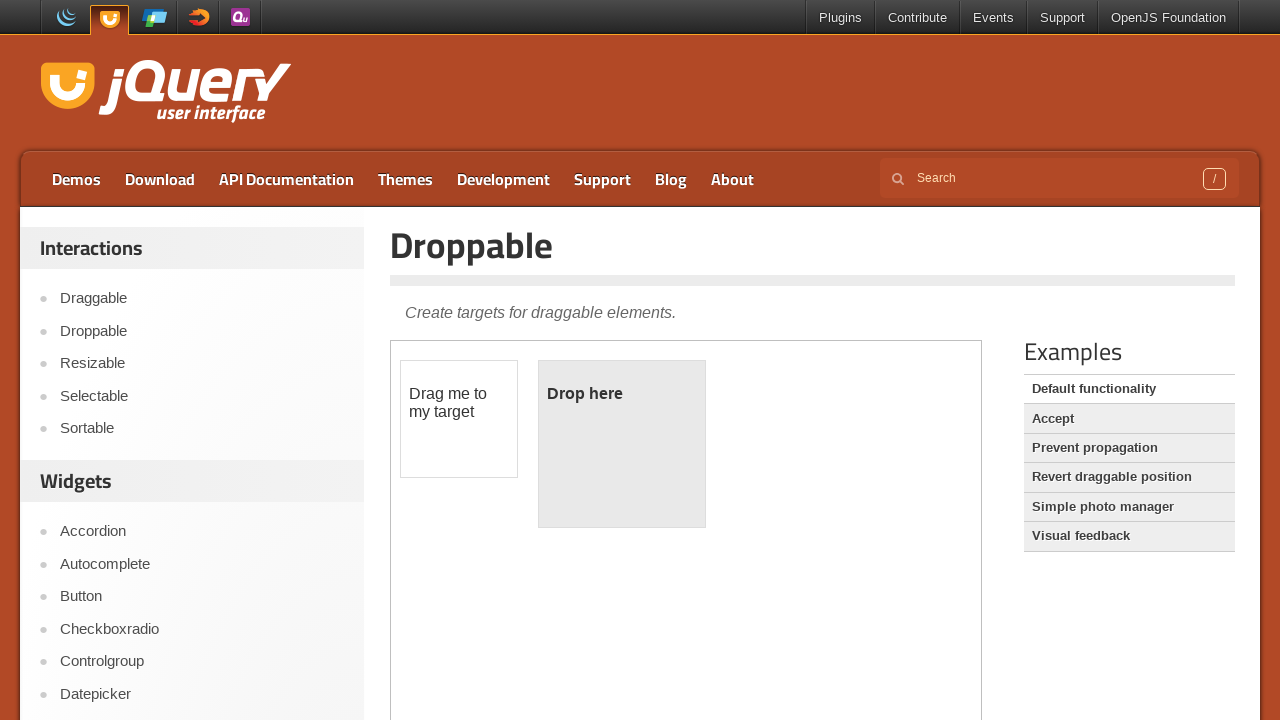

Located demo iframe
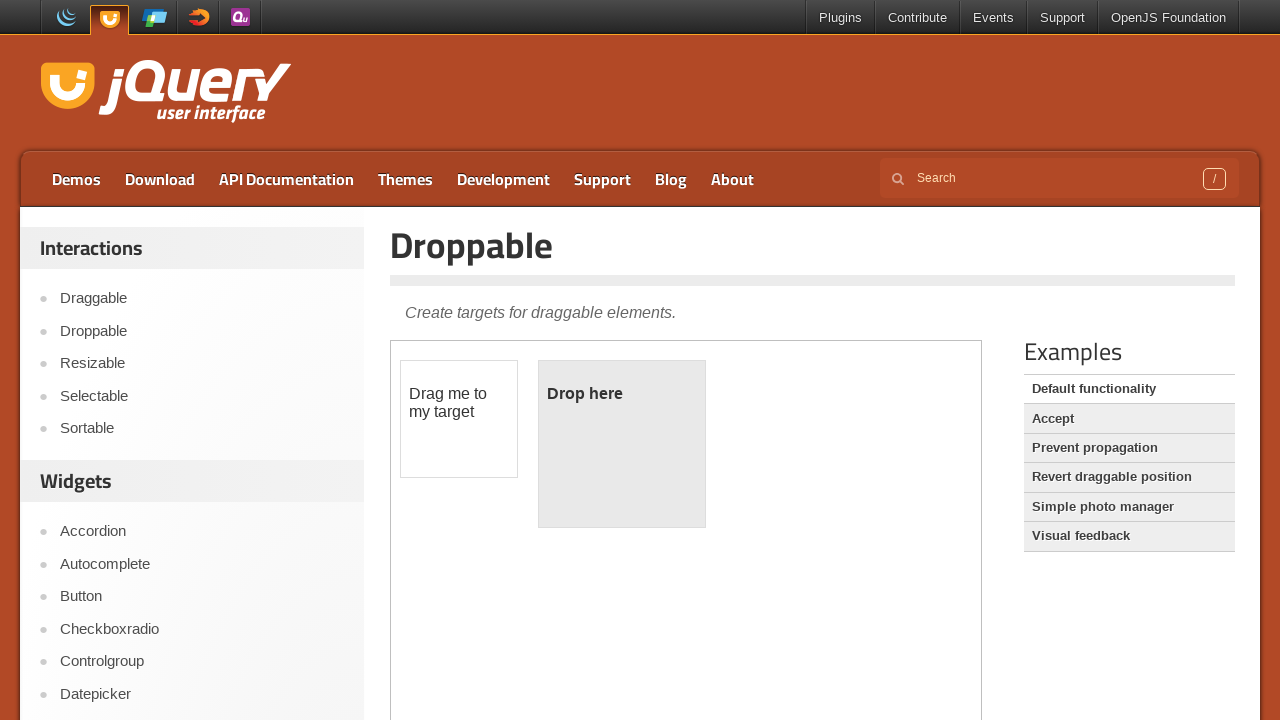

Dragged draggable element onto droppable target at (622, 444)
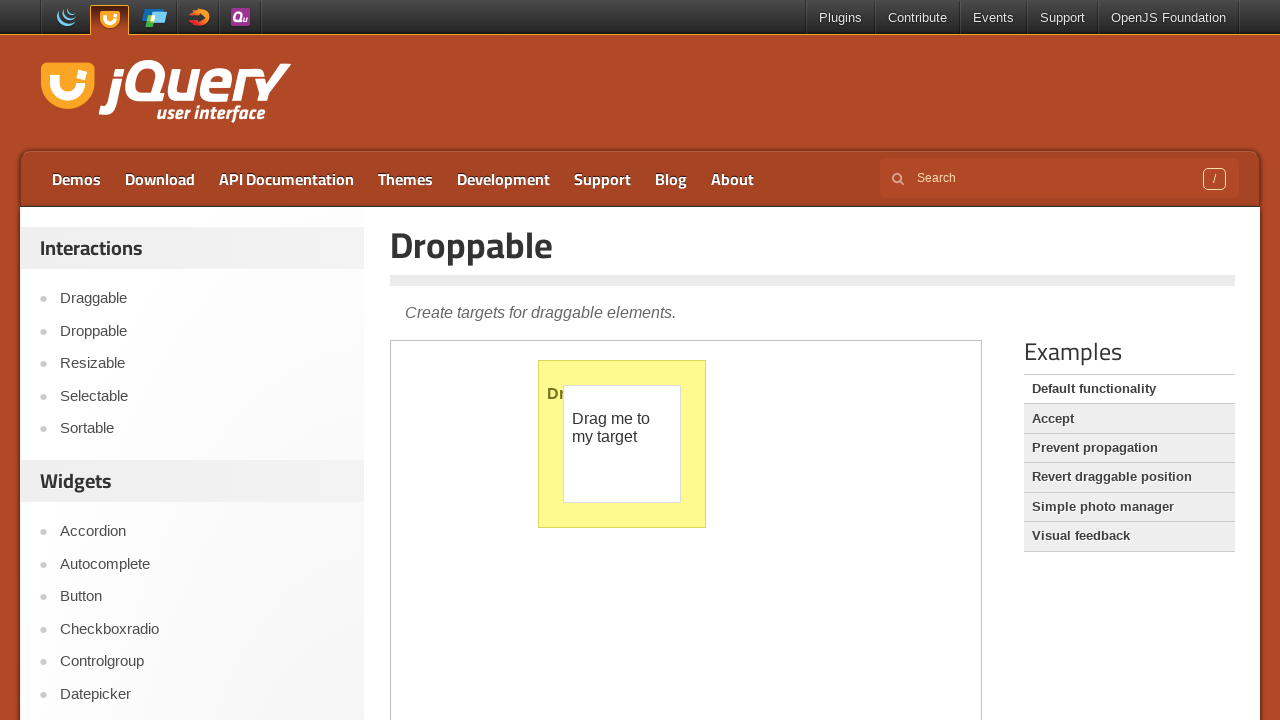

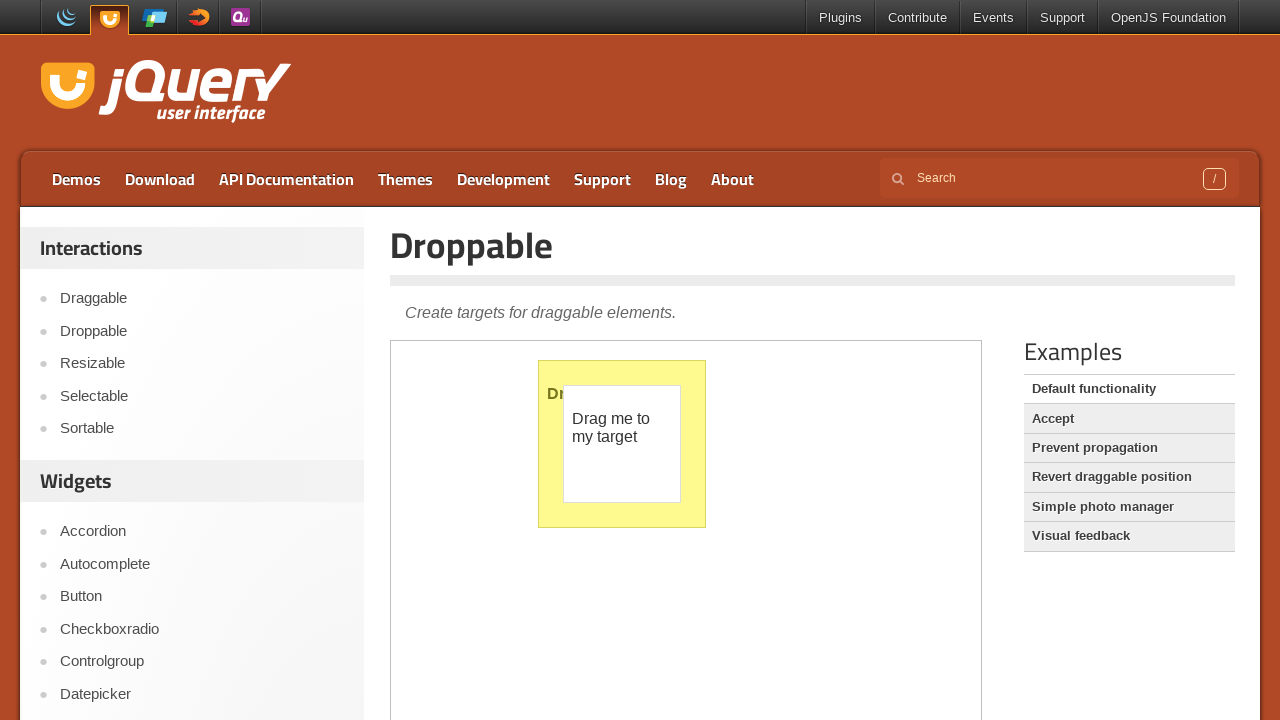